Tests the search filter functionality on a product offers page by entering "Rice" in the search field and verifying that all displayed items contain "Rice" in their names.

Starting URL: https://rahulshettyacademy.com/seleniumPractise/#/offers

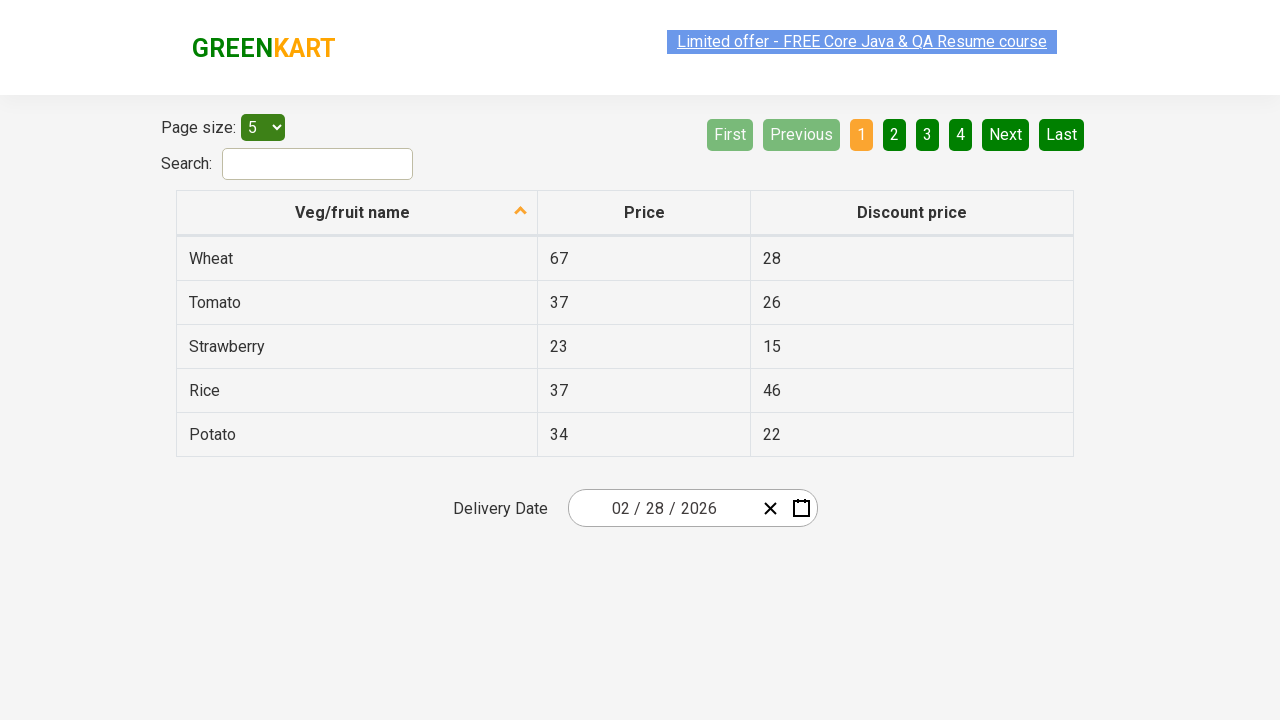

Filled search field with 'Rice' on #search-field
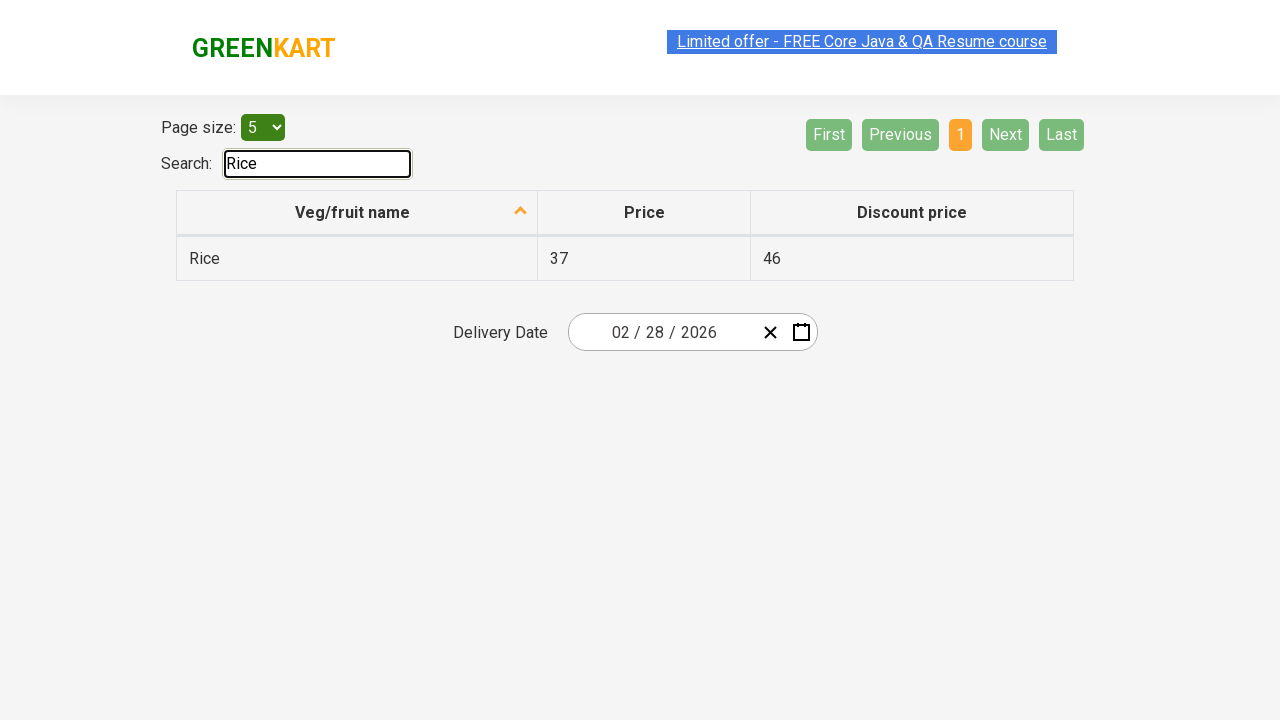

Waited for table to update with filtered results
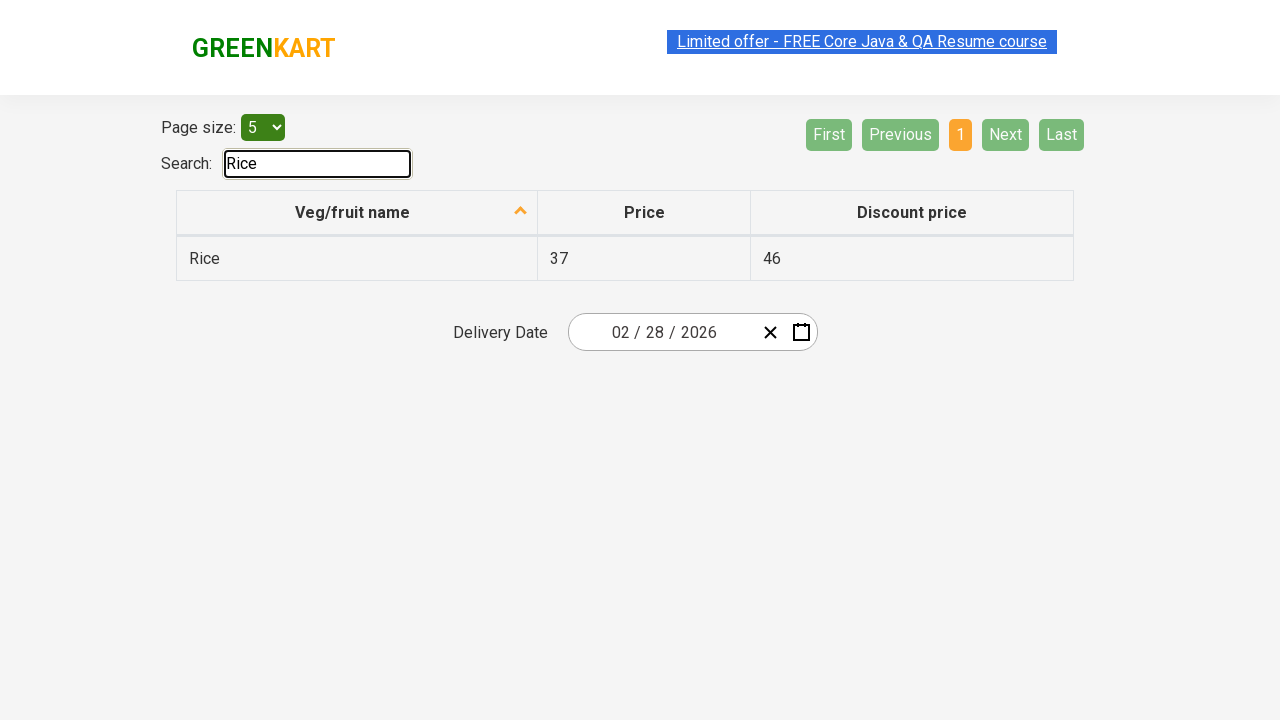

Retrieved all items from the first column of the table
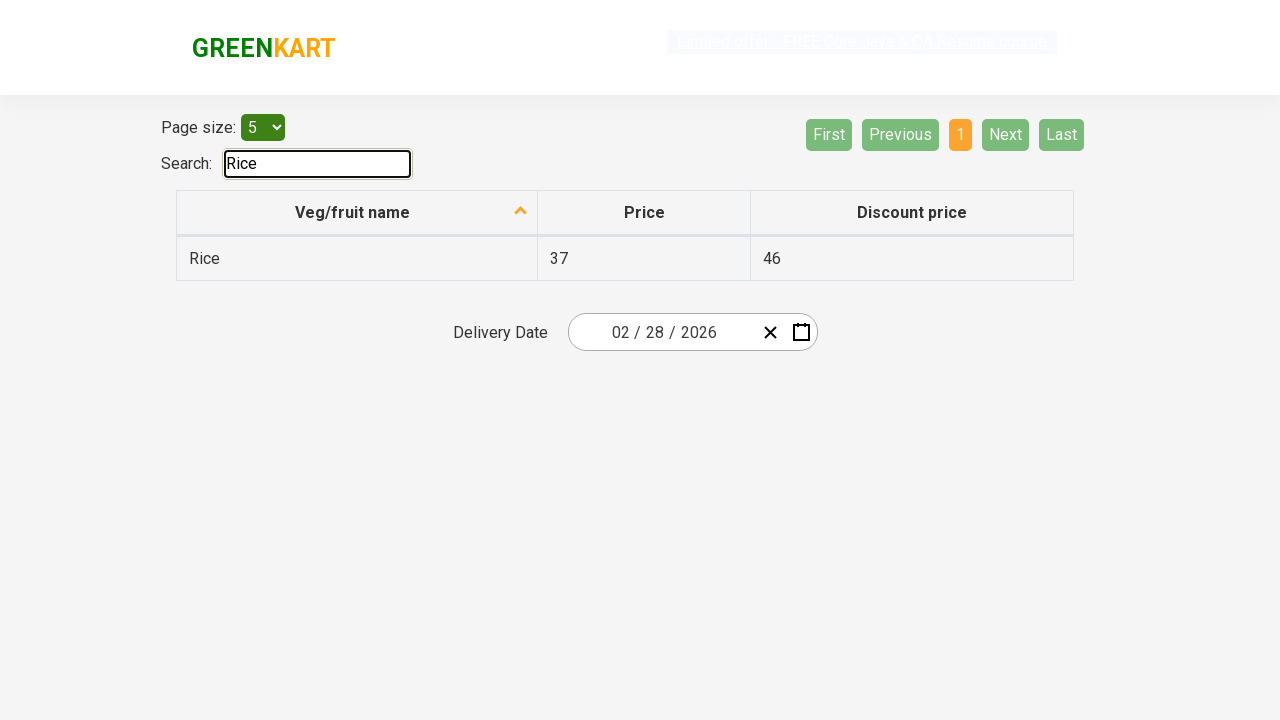

Verified item 'Rice' contains 'Rice'
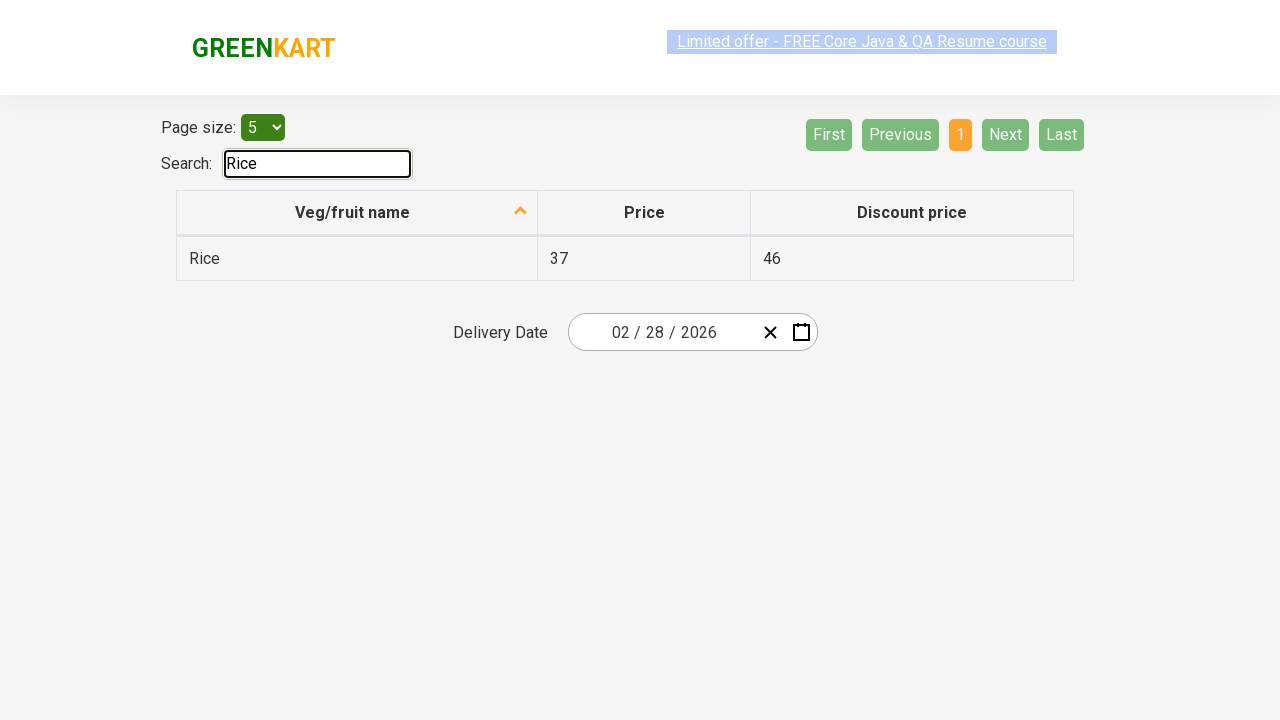

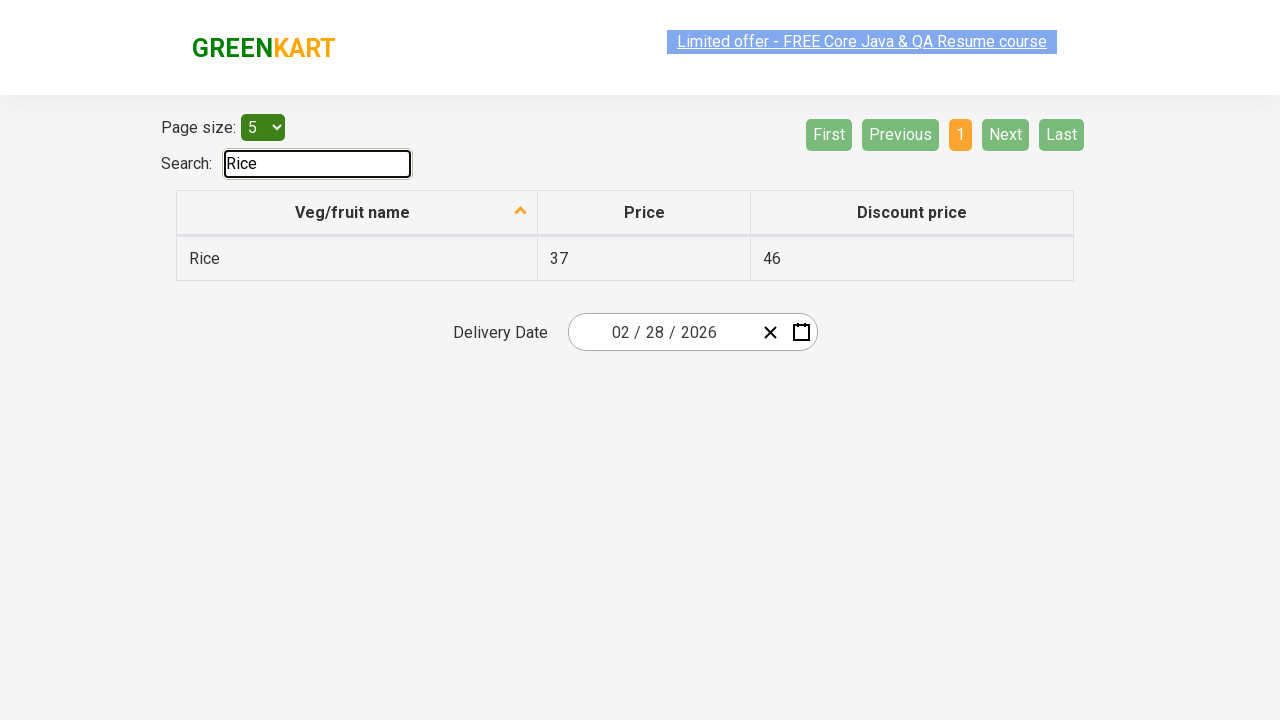